Tests progress bar functionality by starting and stopping the progress bar animation

Starting URL: https://demoqa.com/progress-bar

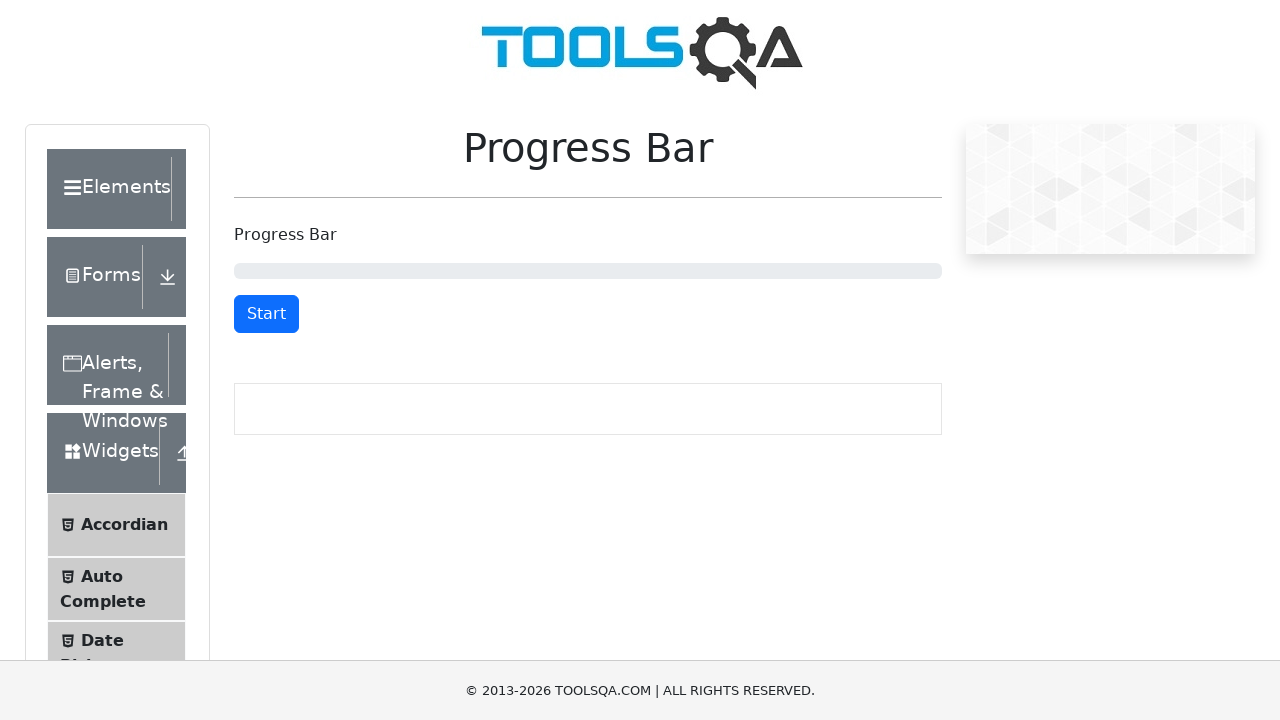

Clicked start button to begin progress bar animation at (266, 314) on #startStopButton
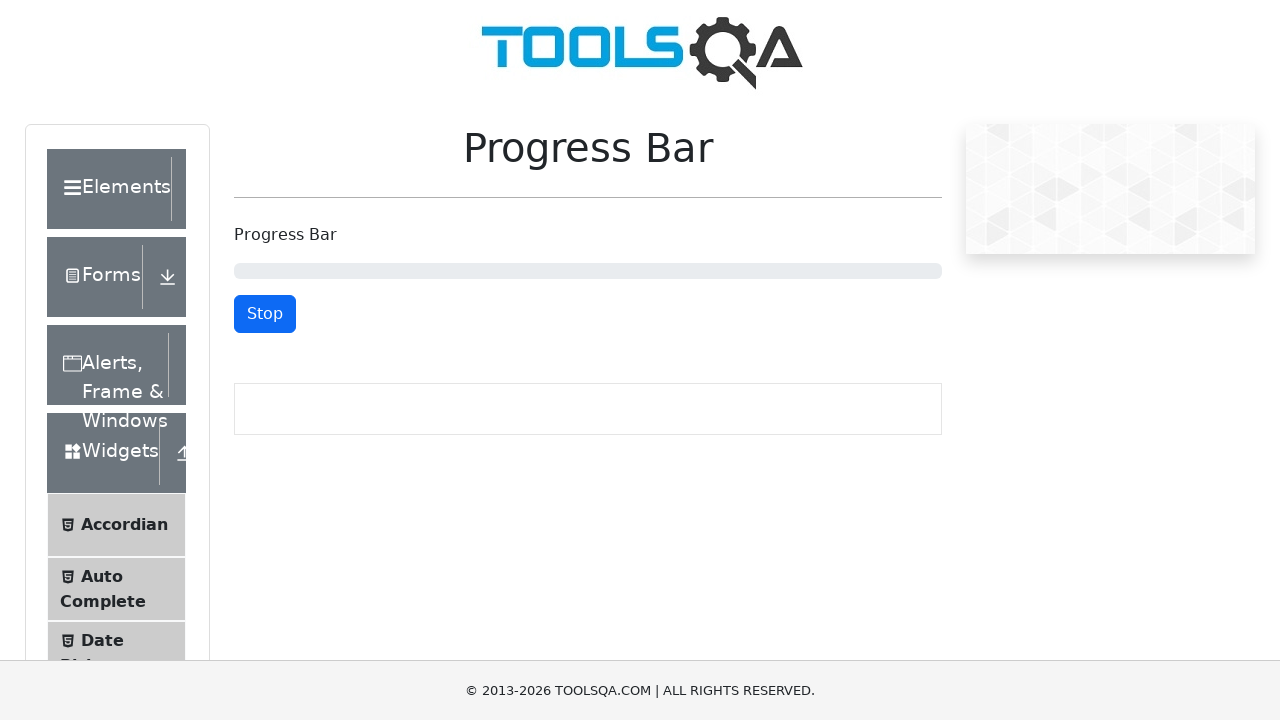

Clicked stop button to halt progress bar animation at (265, 314) on #startStopButton
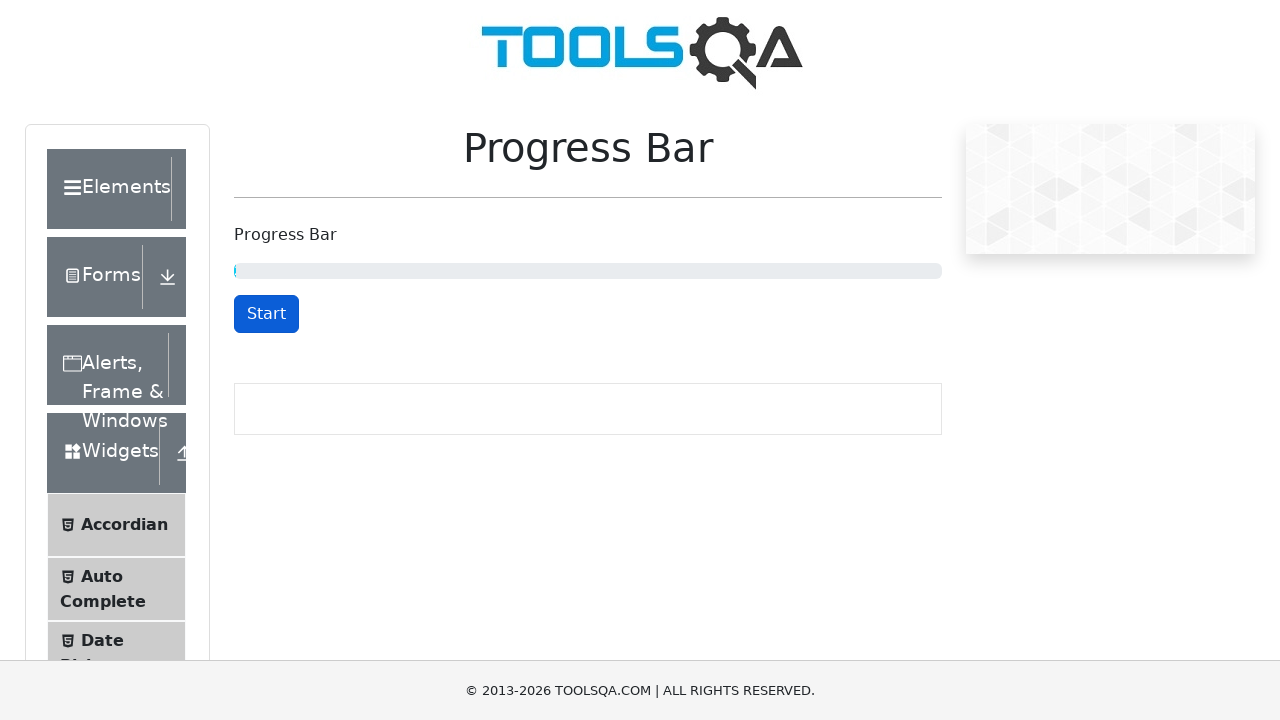

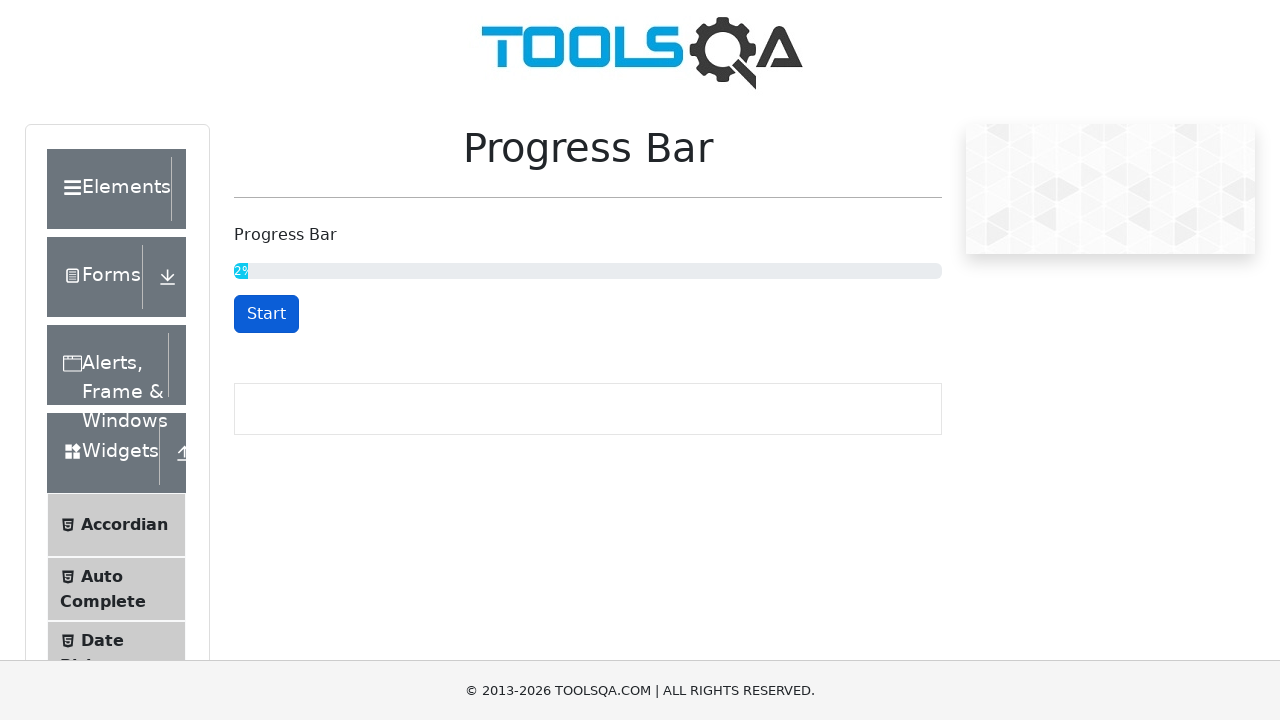